Tests checkbox selection by selecting the last 3 checkboxes from a group of checkboxes on a test automation practice page

Starting URL: https://testautomationpractice.blogspot.com/

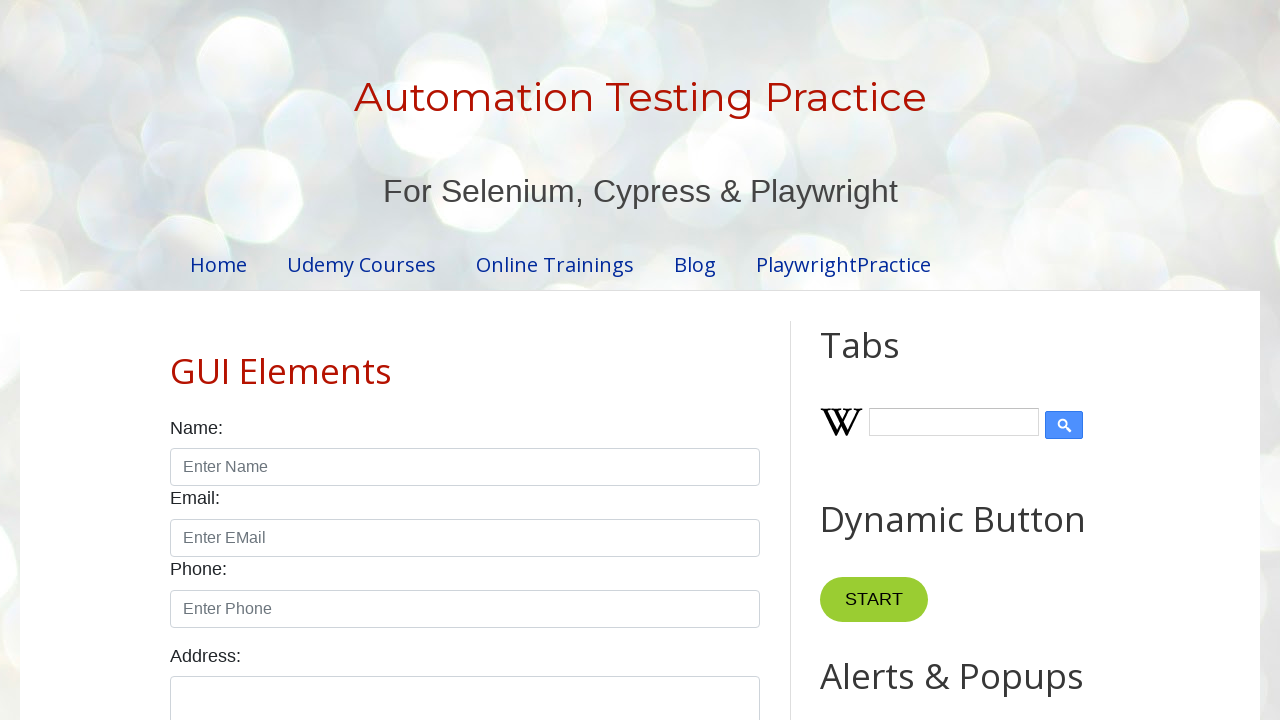

Waited for checkboxes to load on the page
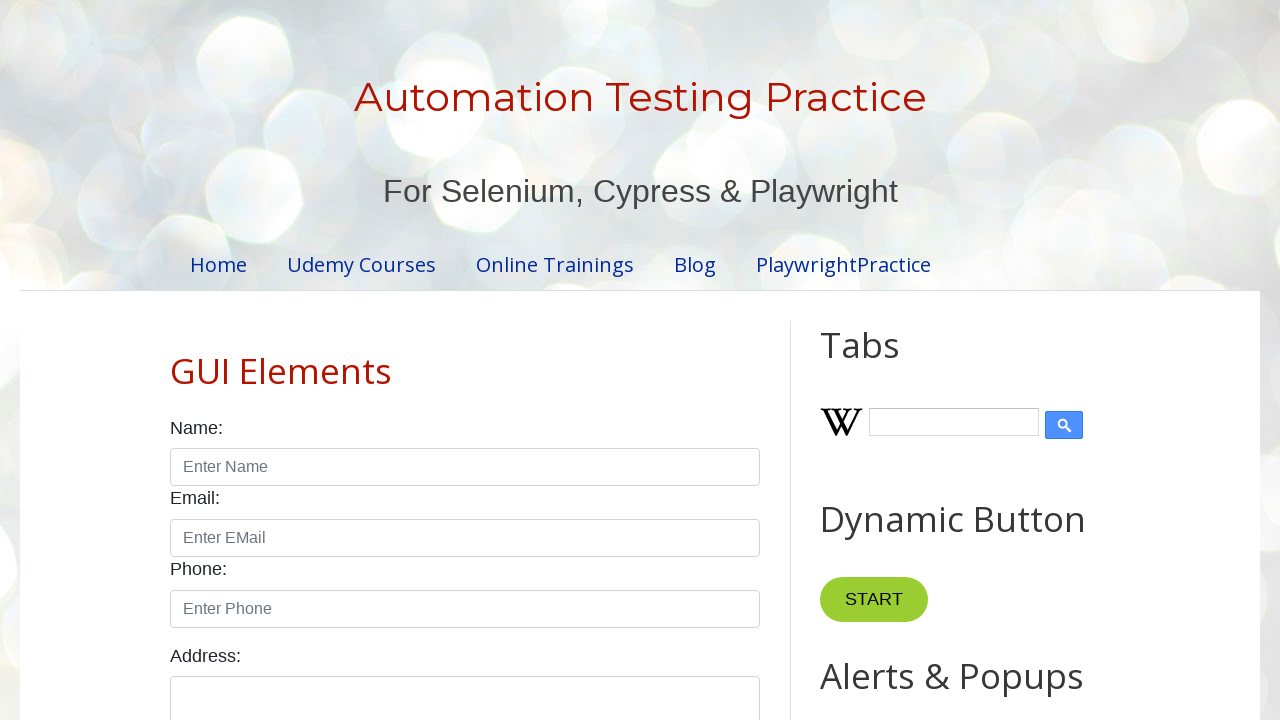

Located all checkboxes on the page
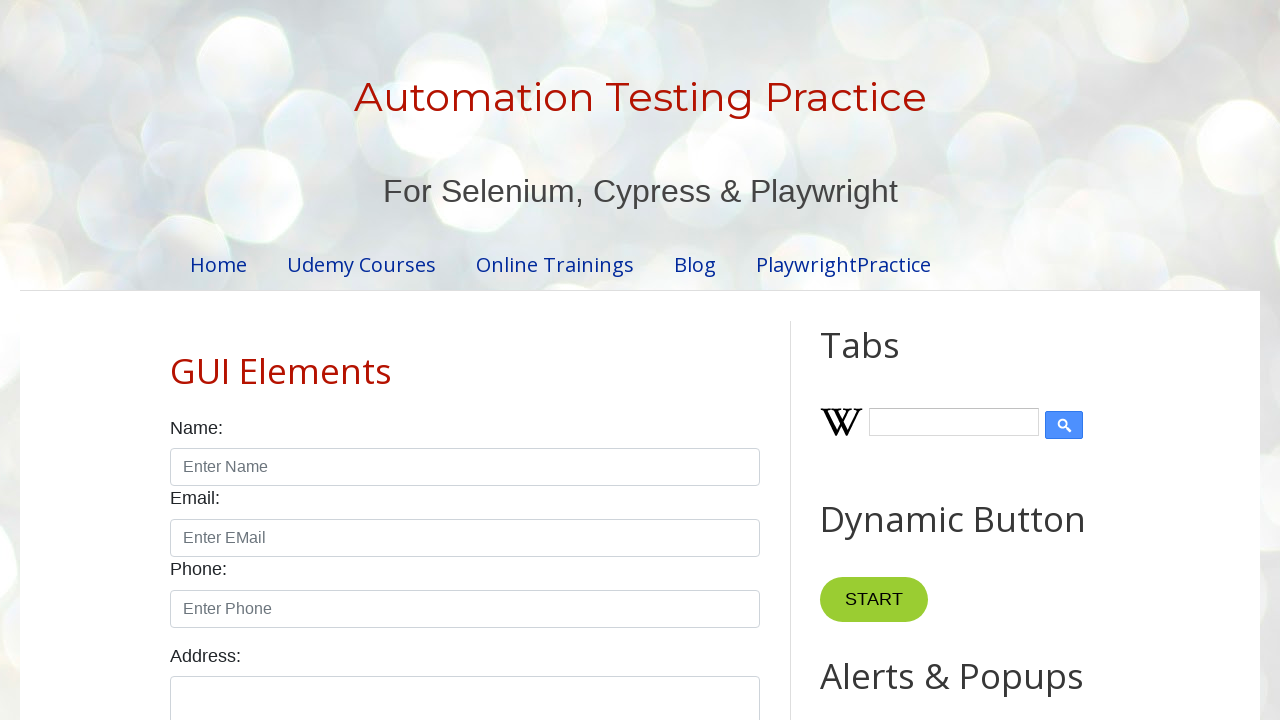

Found total of 7 checkboxes
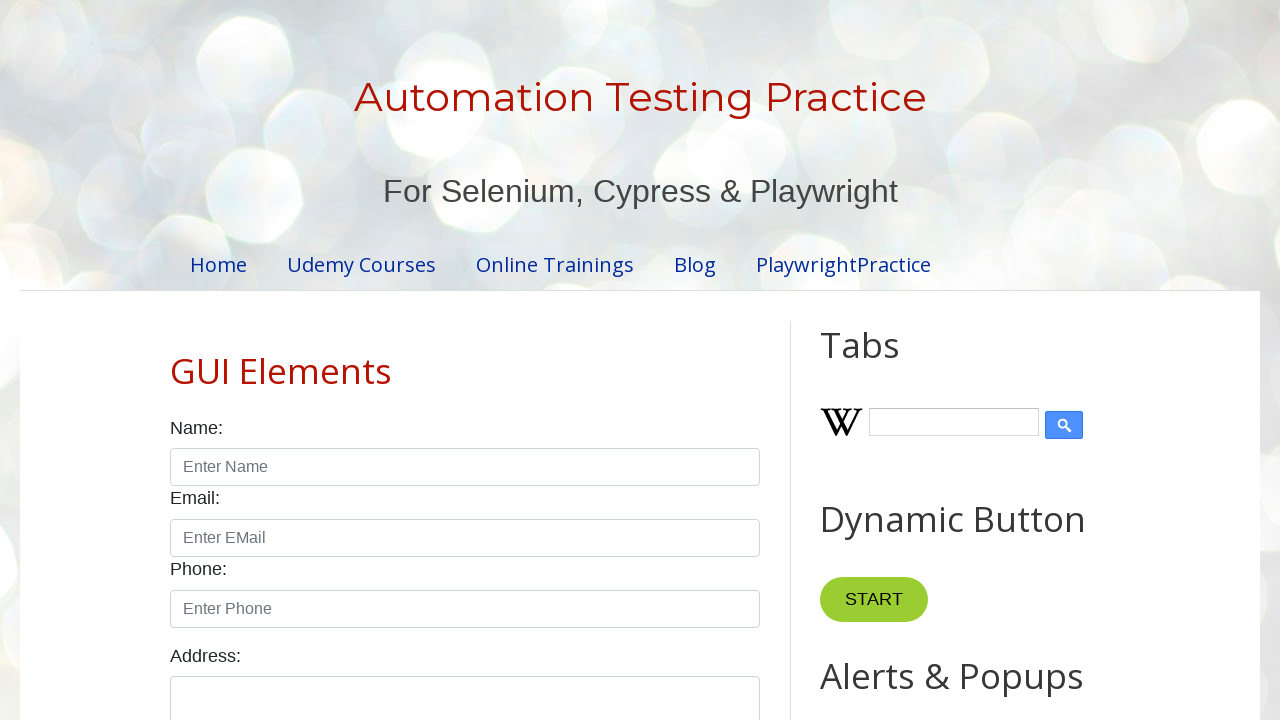

Calculated start index for last 3 checkboxes: 4
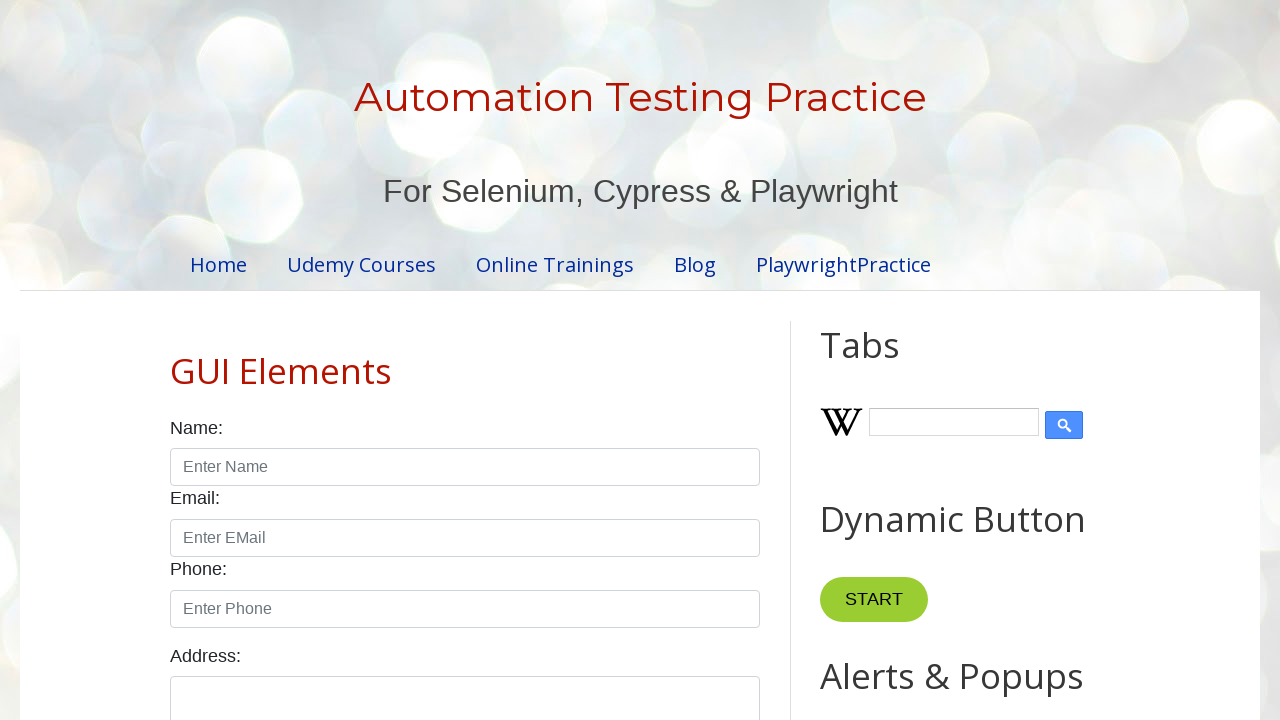

Selected checkbox at index 4 (one of the last 3) at (604, 360) on input.form-check-input[type='checkbox'] >> nth=4
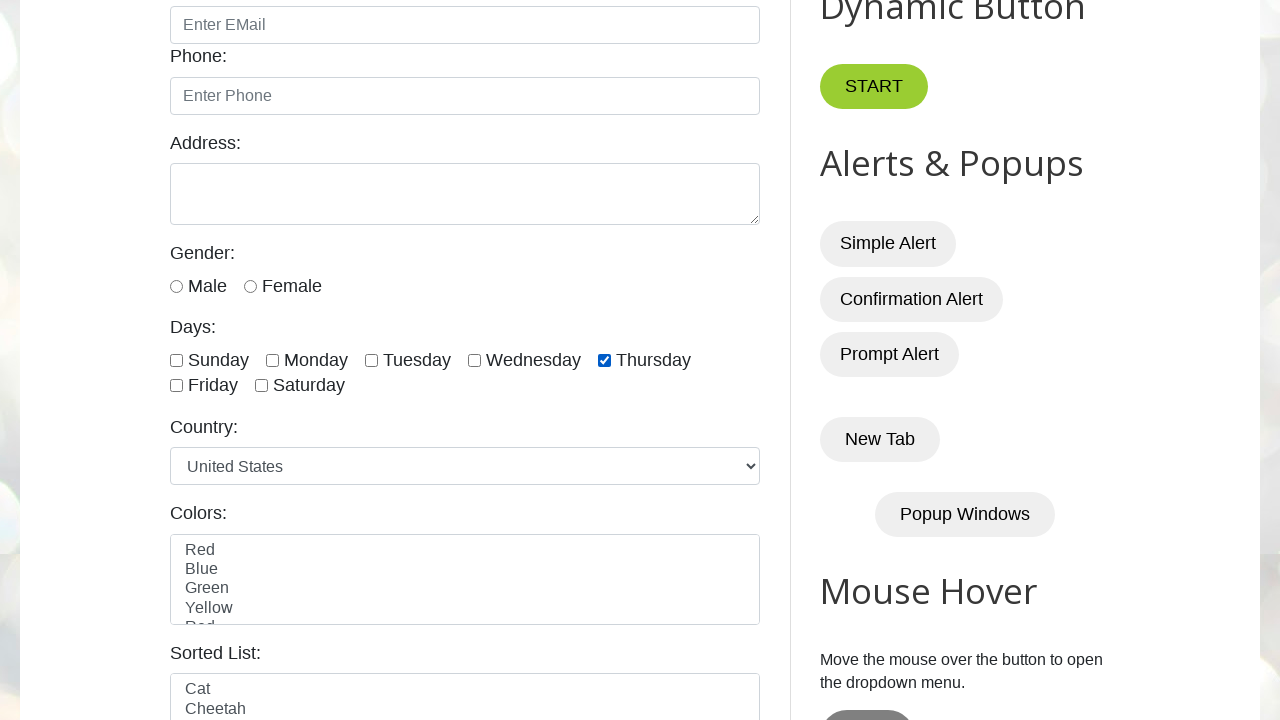

Selected checkbox at index 5 (one of the last 3) at (176, 386) on input.form-check-input[type='checkbox'] >> nth=5
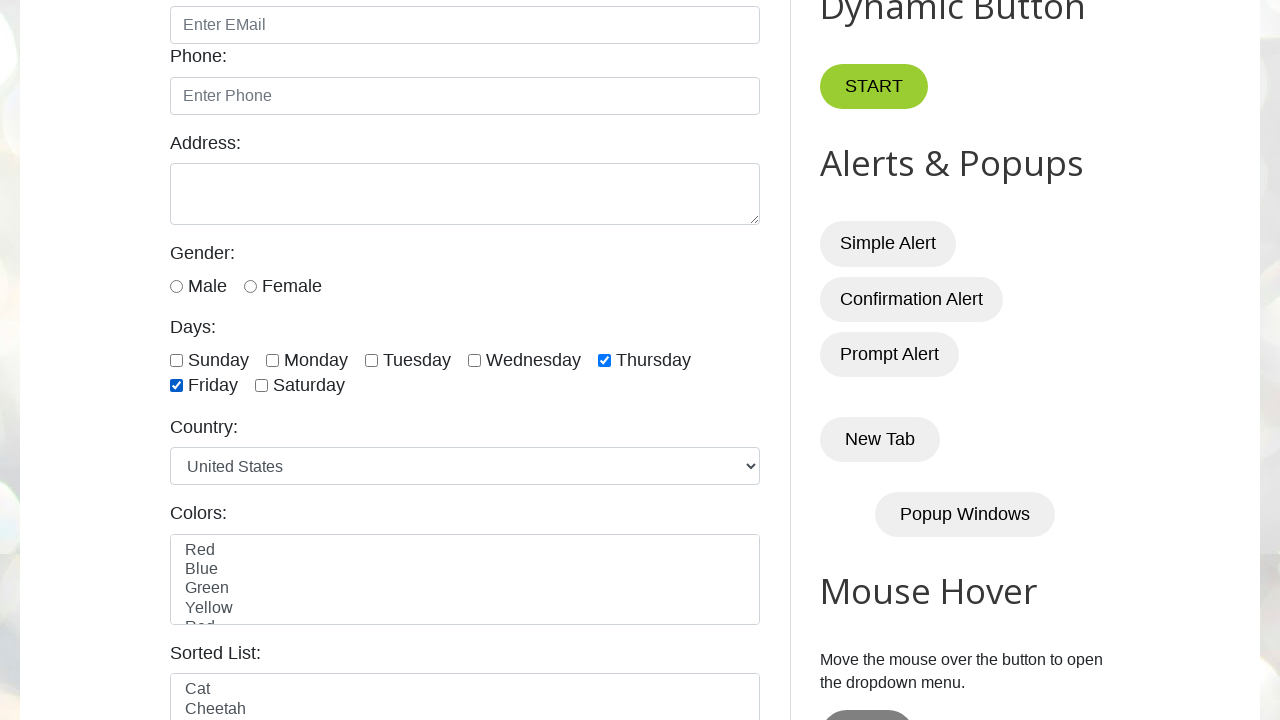

Selected checkbox at index 6 (one of the last 3) at (262, 386) on input.form-check-input[type='checkbox'] >> nth=6
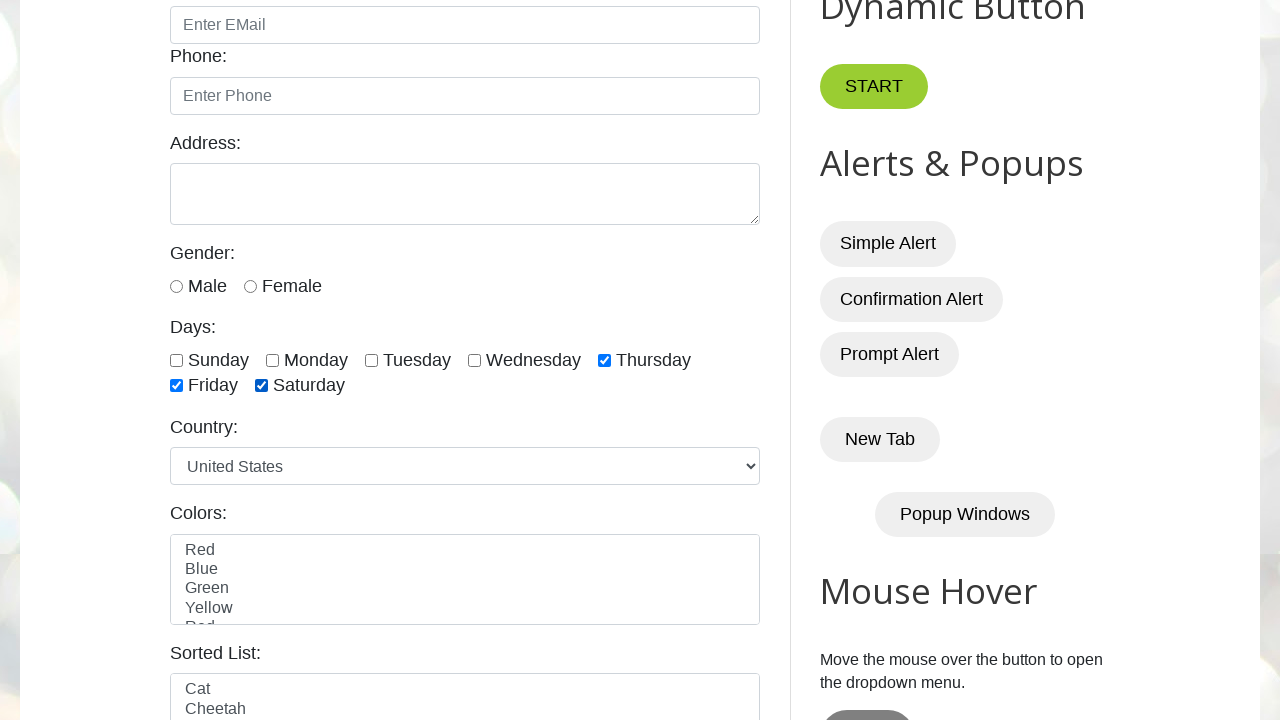

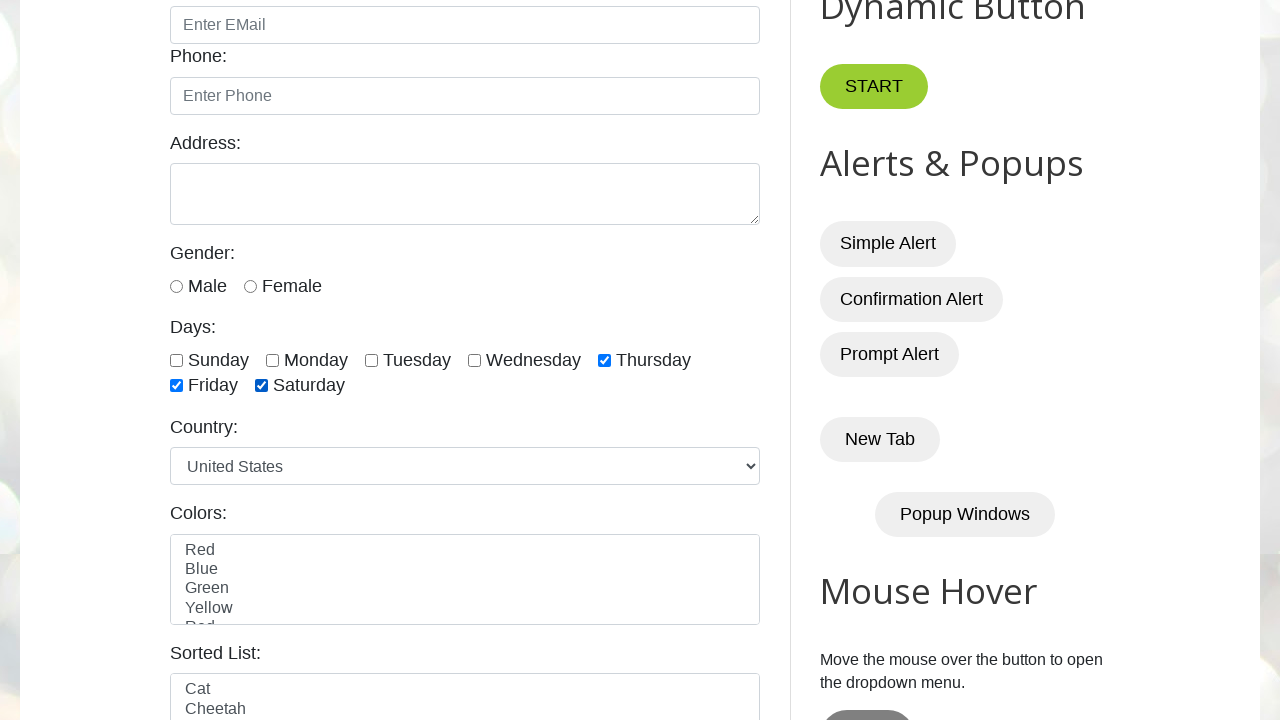